Tests clicking a button that becomes visible after 5 seconds

Starting URL: https://demoqa.com/dynamic-properties

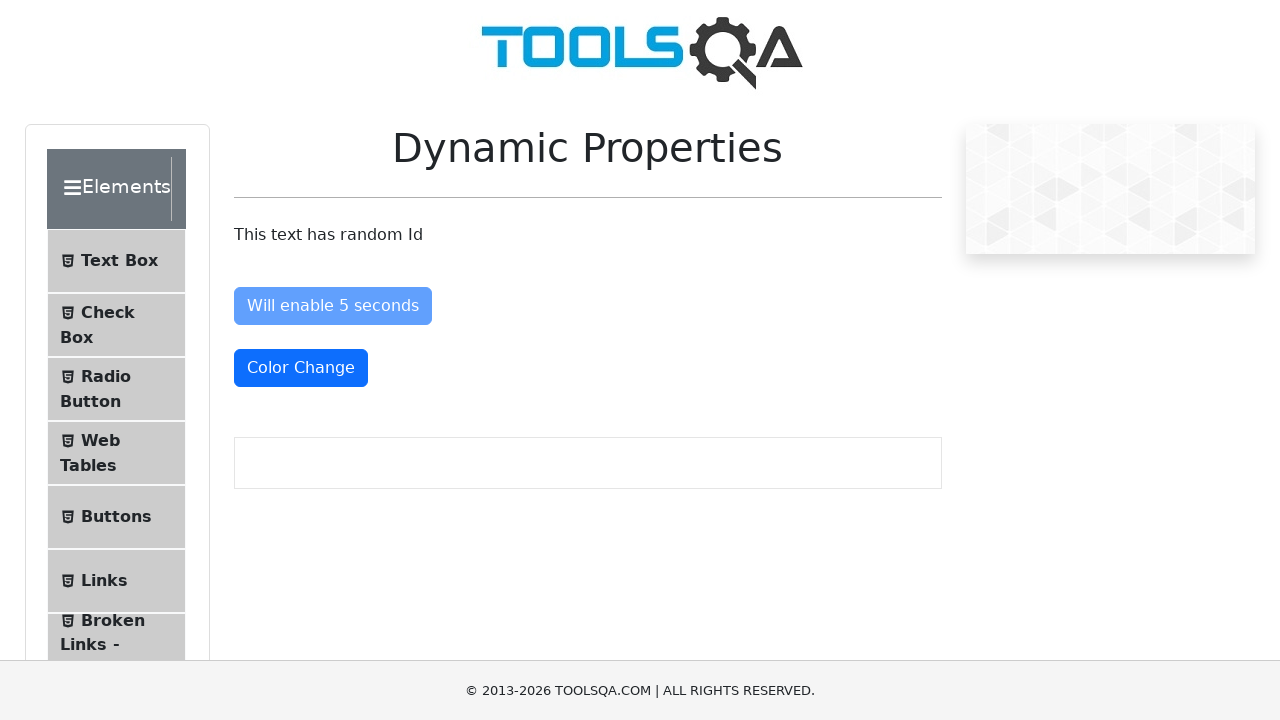

Navigated to DemoQA dynamic properties page
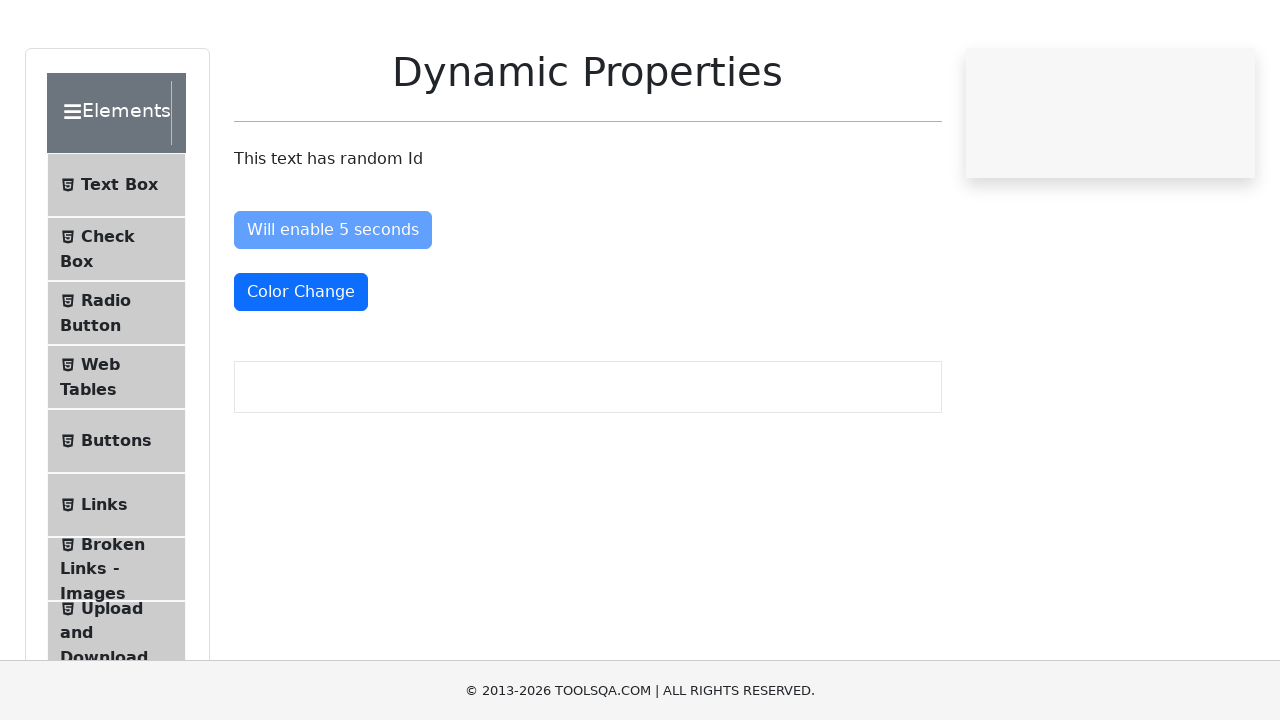

Button became visible after waiting 5 seconds
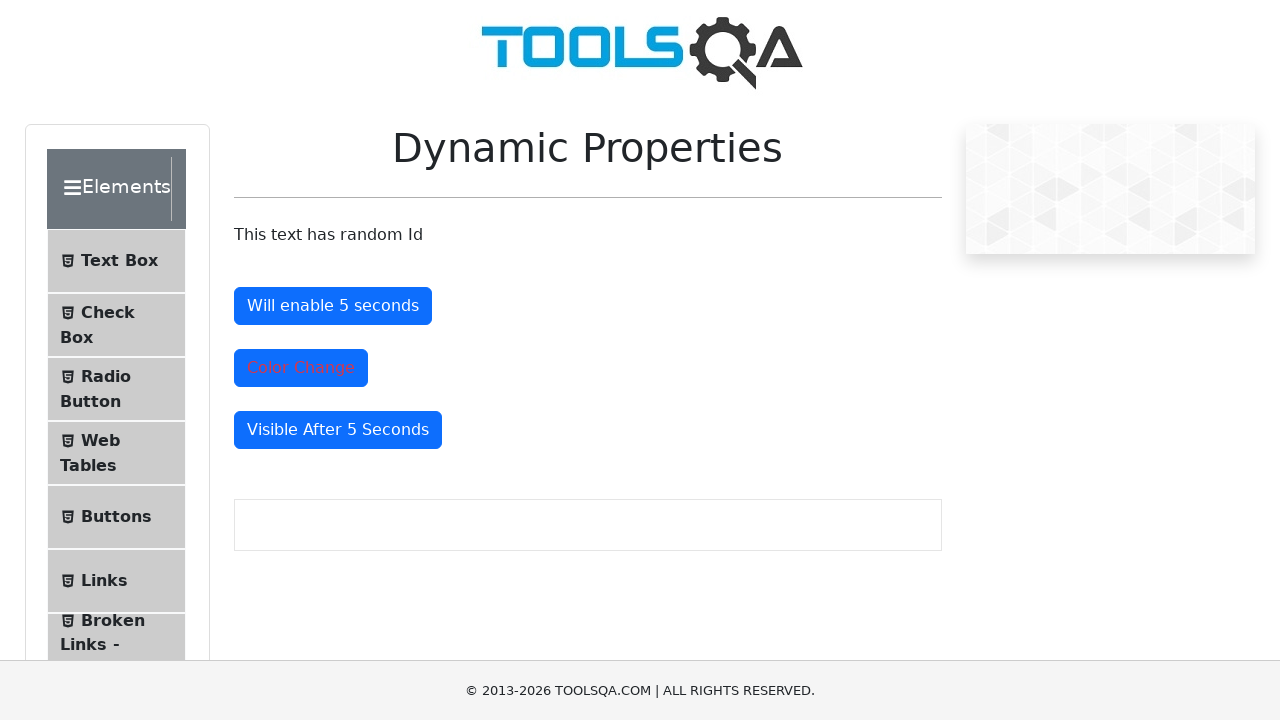

Clicked the button that became visible after 5 seconds at (338, 430) on #visibleAfter
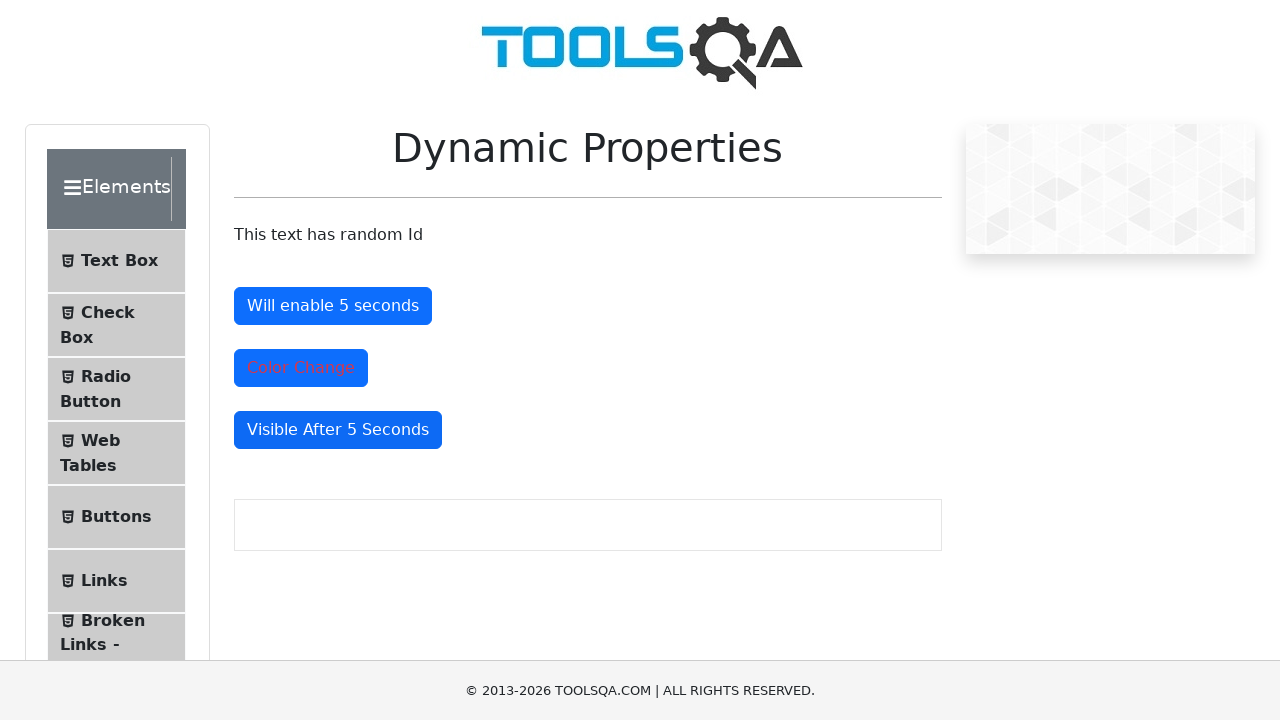

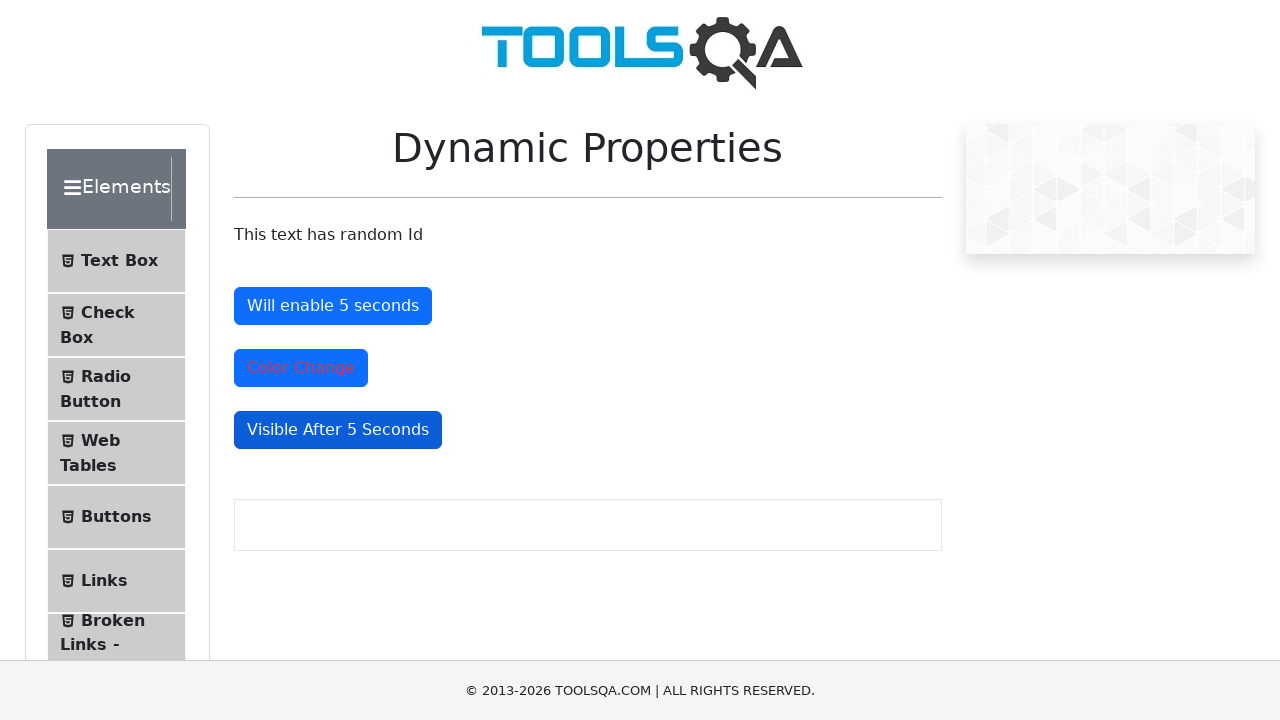